Tests cookie management functionality by adding a cookie and verifying it was added correctly

Starting URL: https://www.tutorialspoint.com/selenium/practice/selenium_automation_practice.php

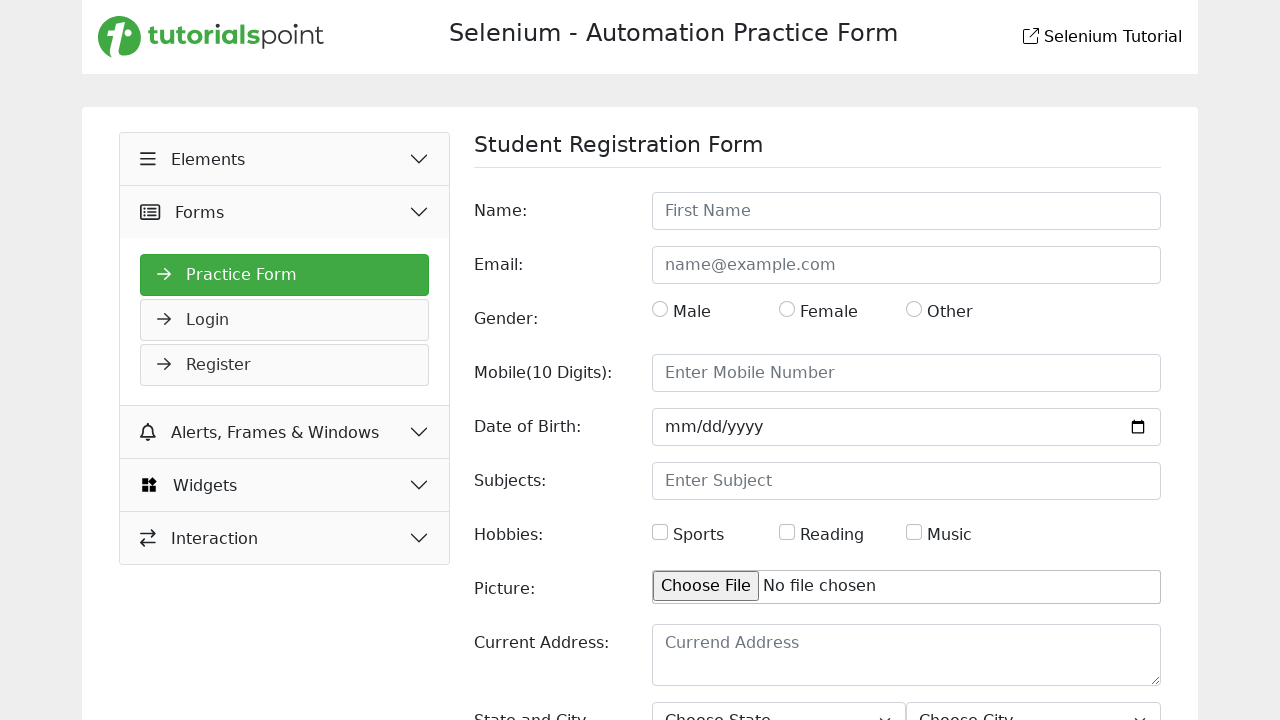

Added cookie C1 with value VAL1 to context
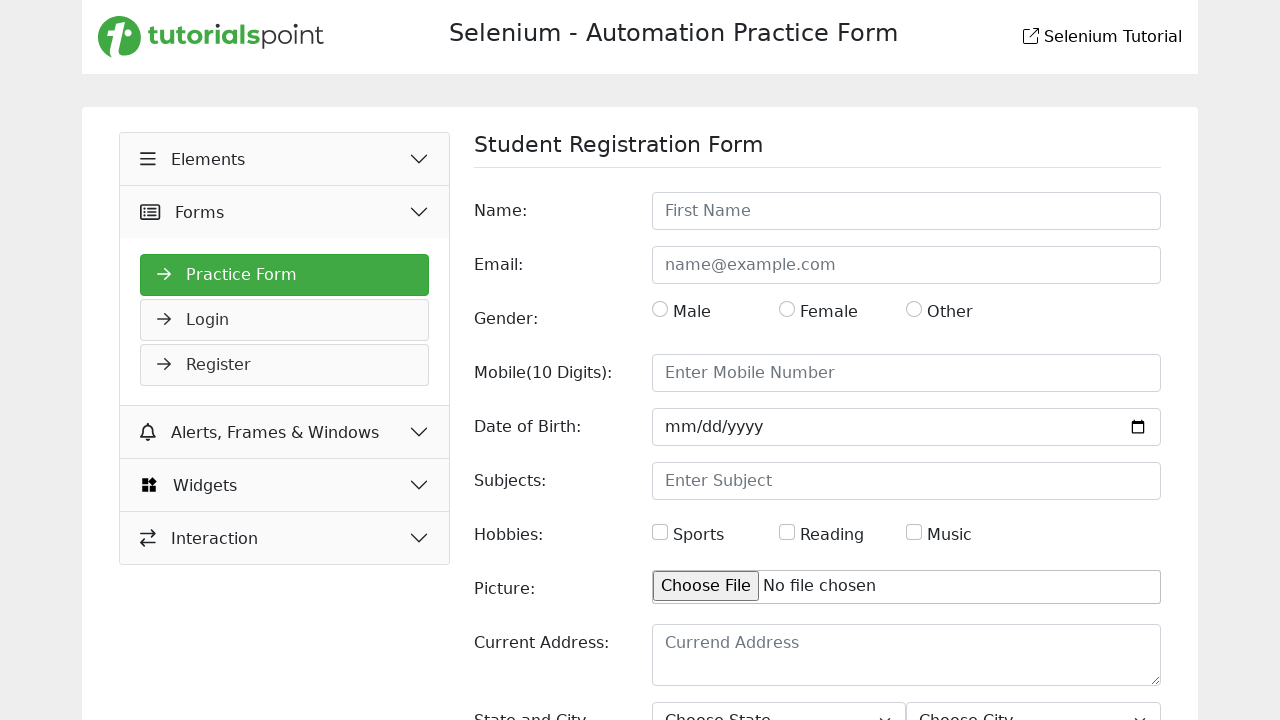

Retrieved all cookies from context
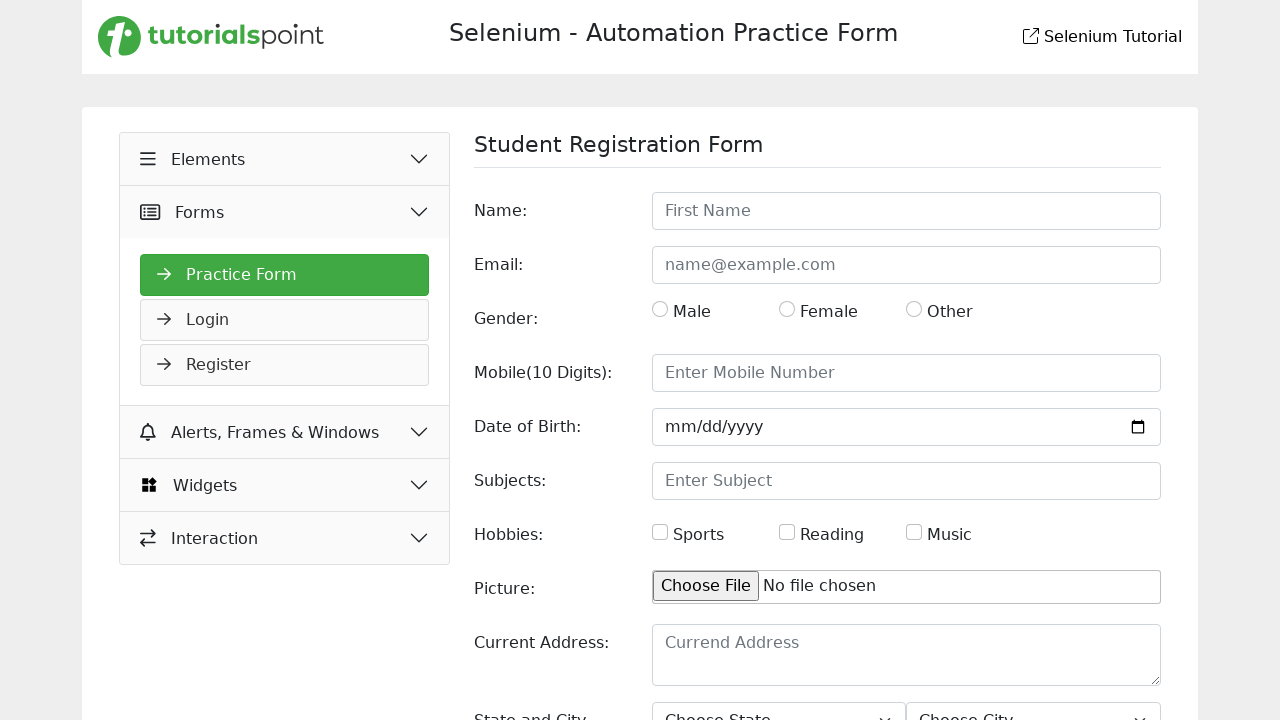

Found C1 cookie from the list of context cookies
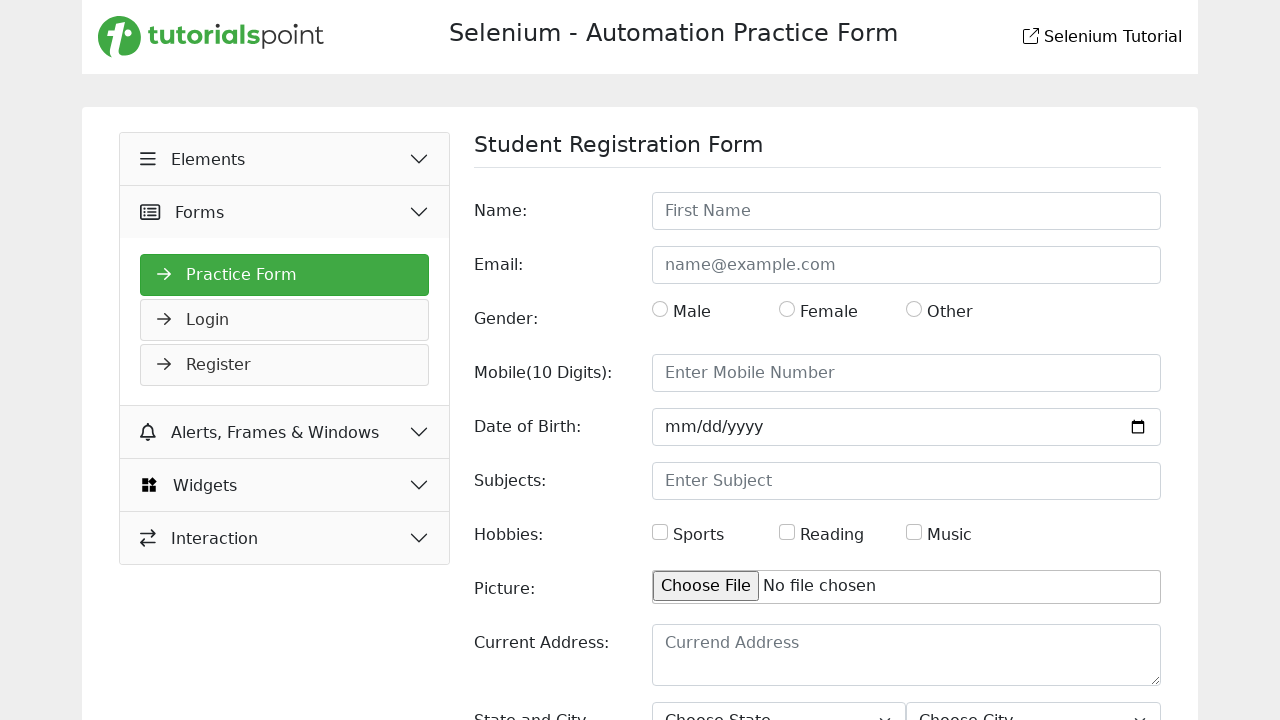

Verified that cookie C1 exists in context
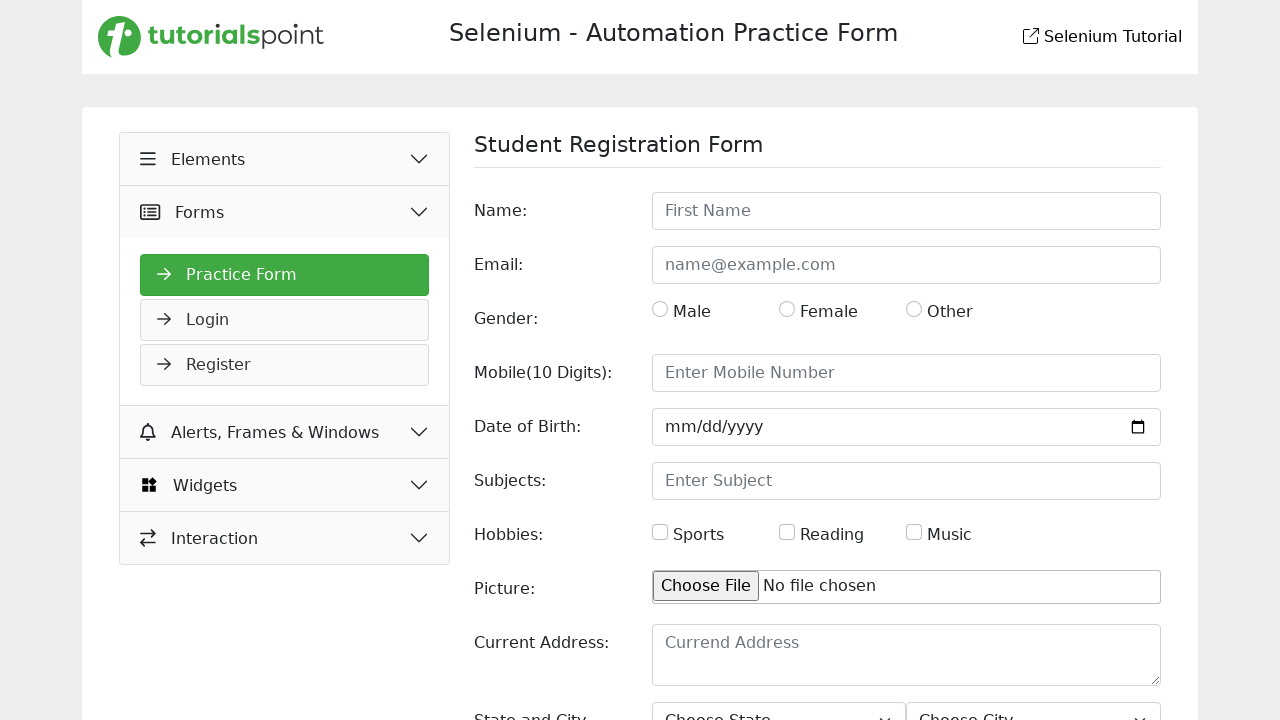

Verified that cookie C1 has correct value VAL1
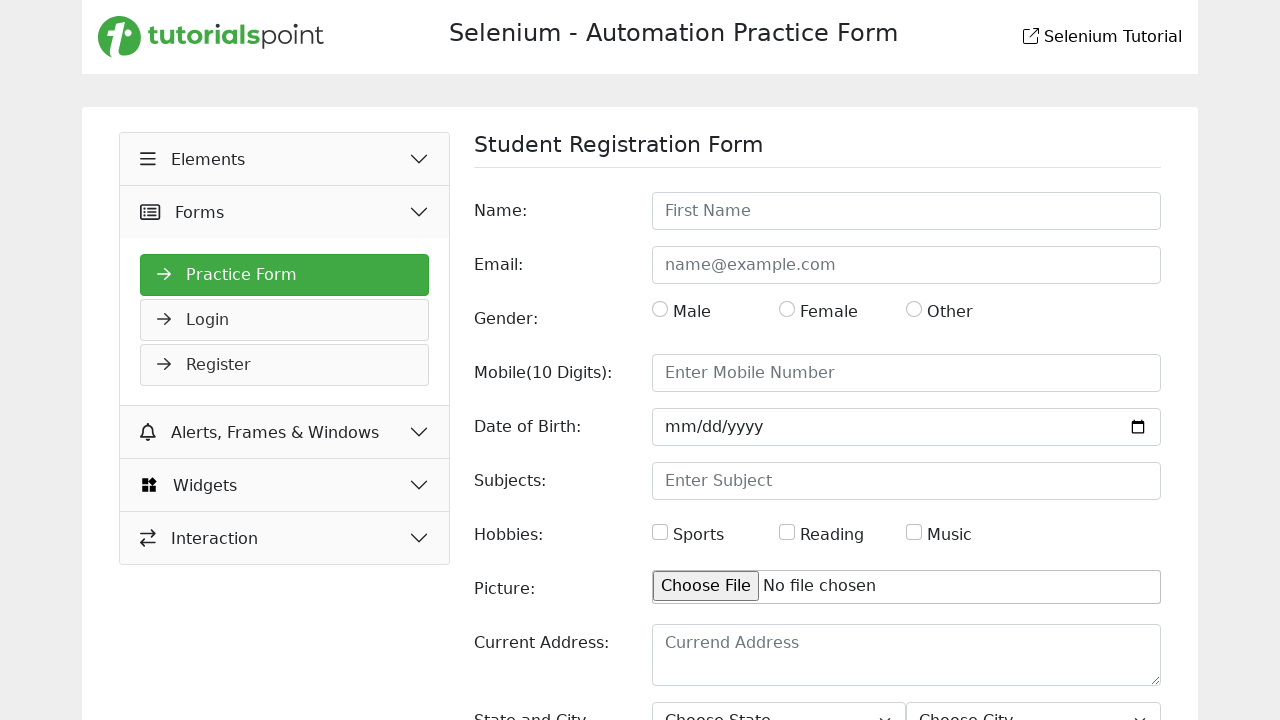

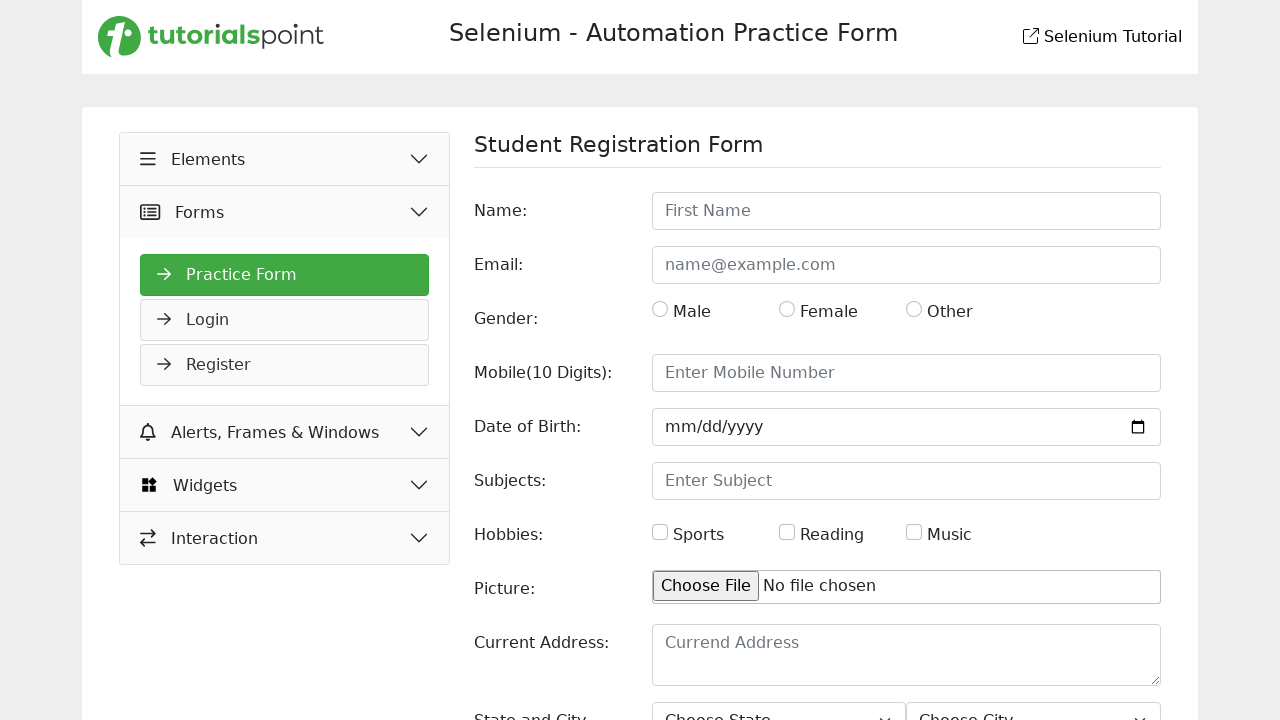